Tests drag and drop functionality by dragging an element to a drop target and verifying the dropped state

Starting URL: https://crossbrowsertesting.github.io/drag-and-drop.html

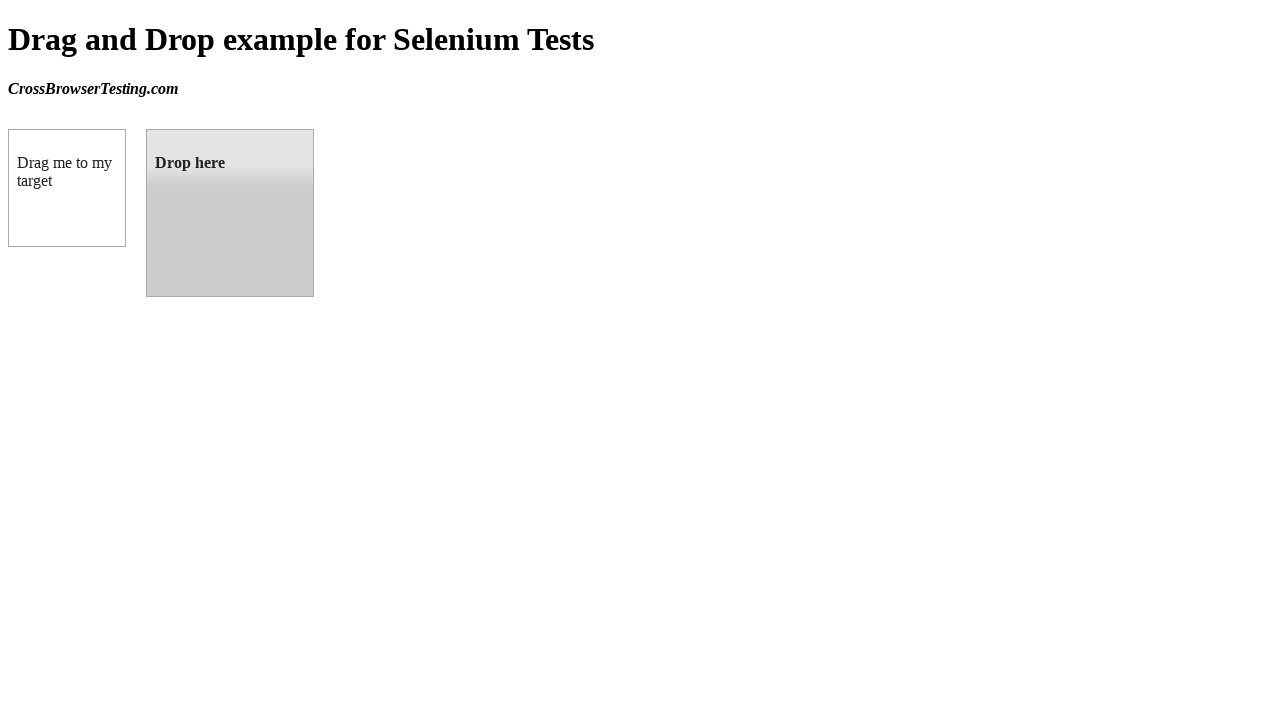

Located the draggable element
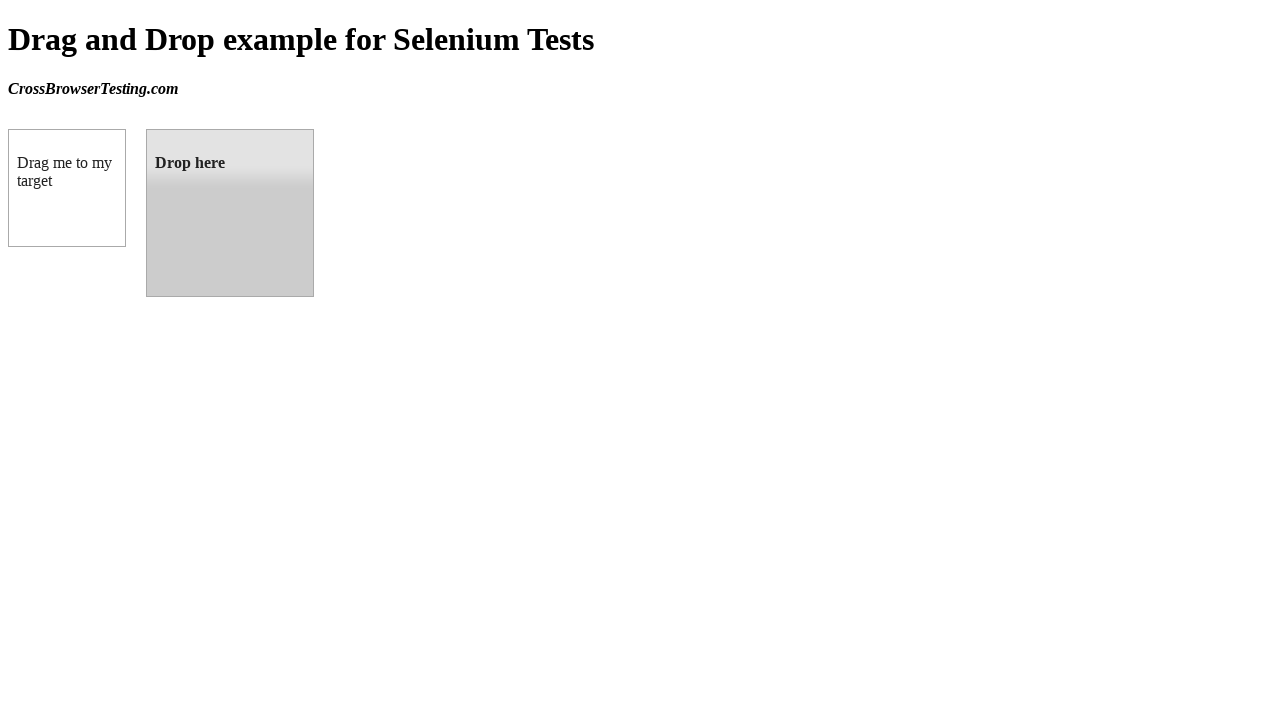

Located the drop target element
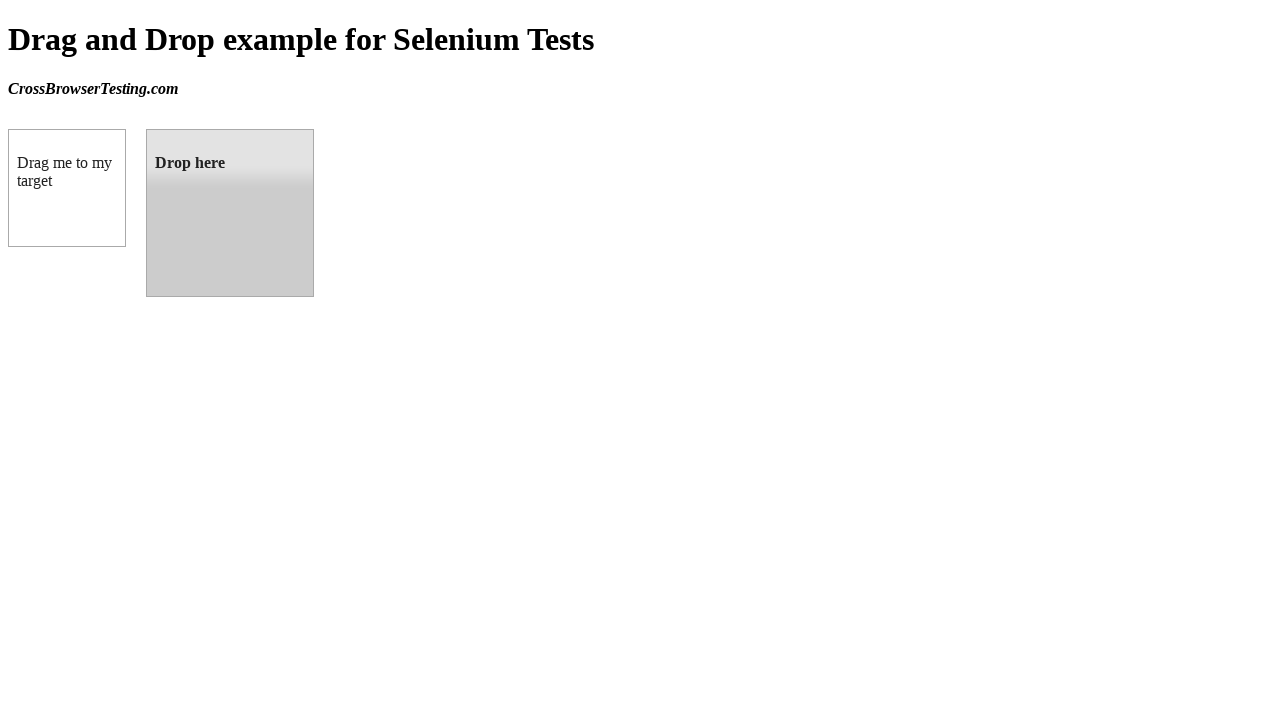

Dragged element to drop target at (230, 213)
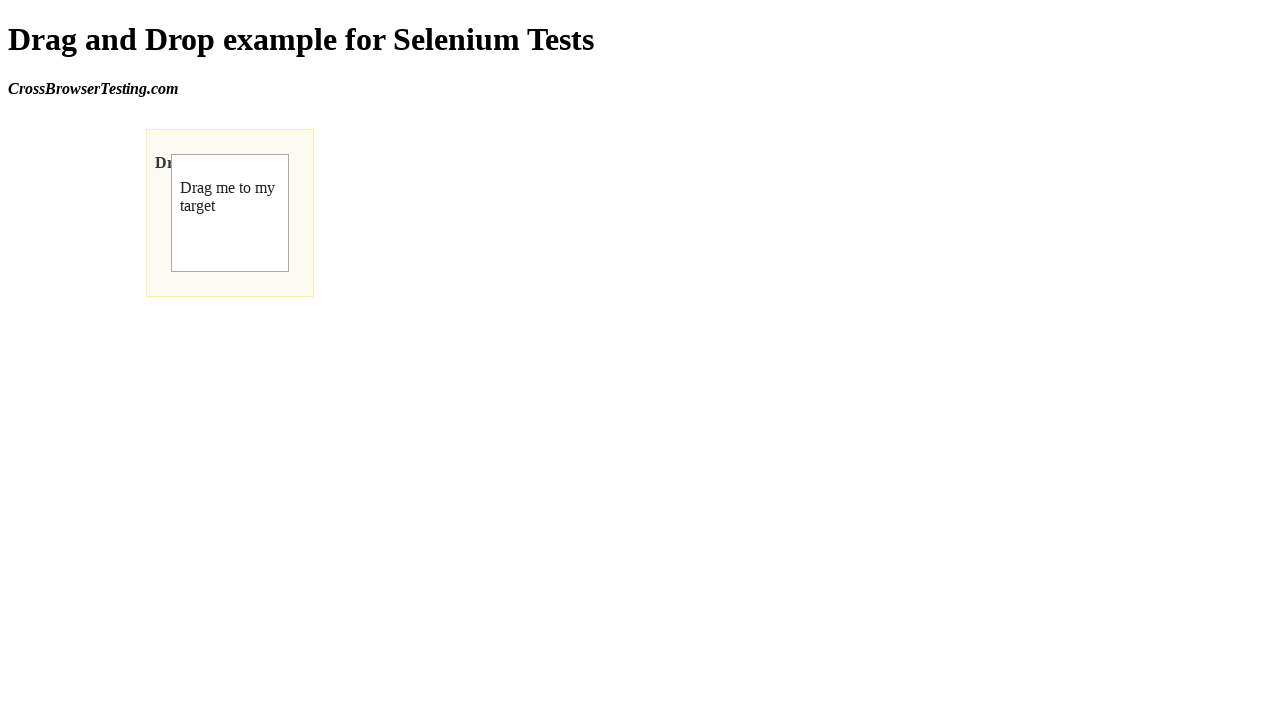

Drop target changed state and became highlighted
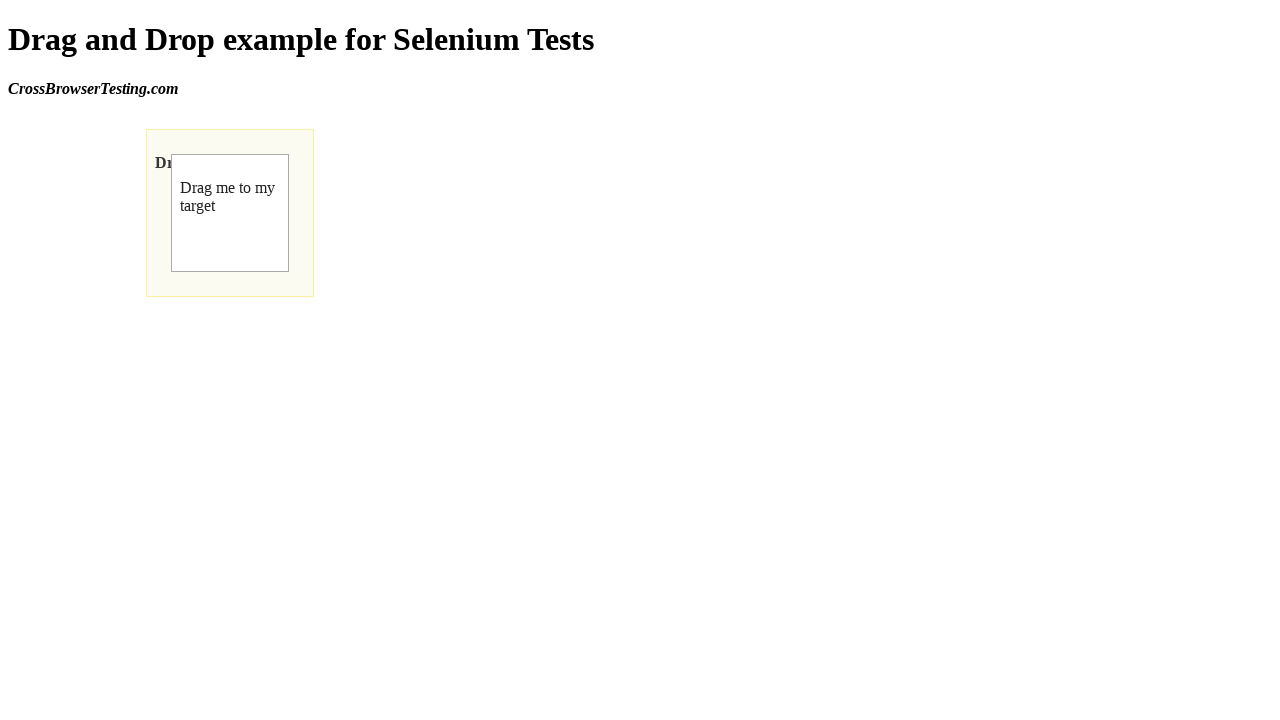

Located the dropped title element
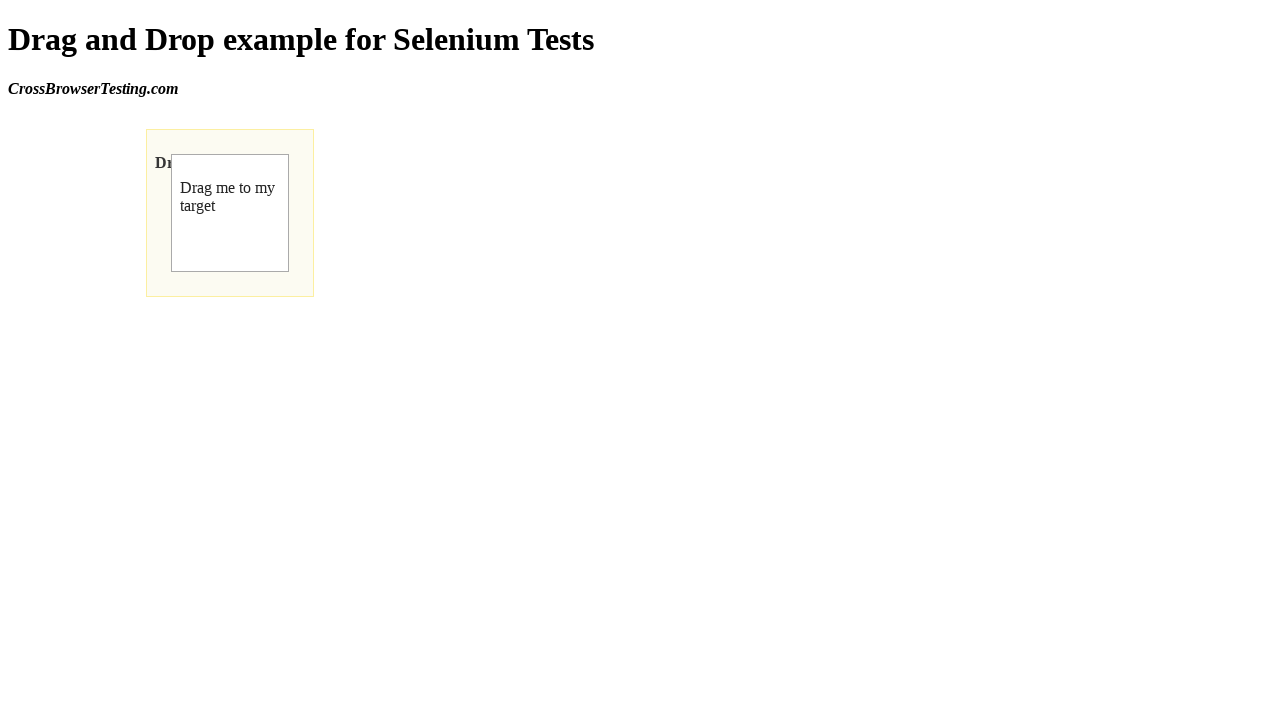

Verified dropped title text is 'Dropped!'
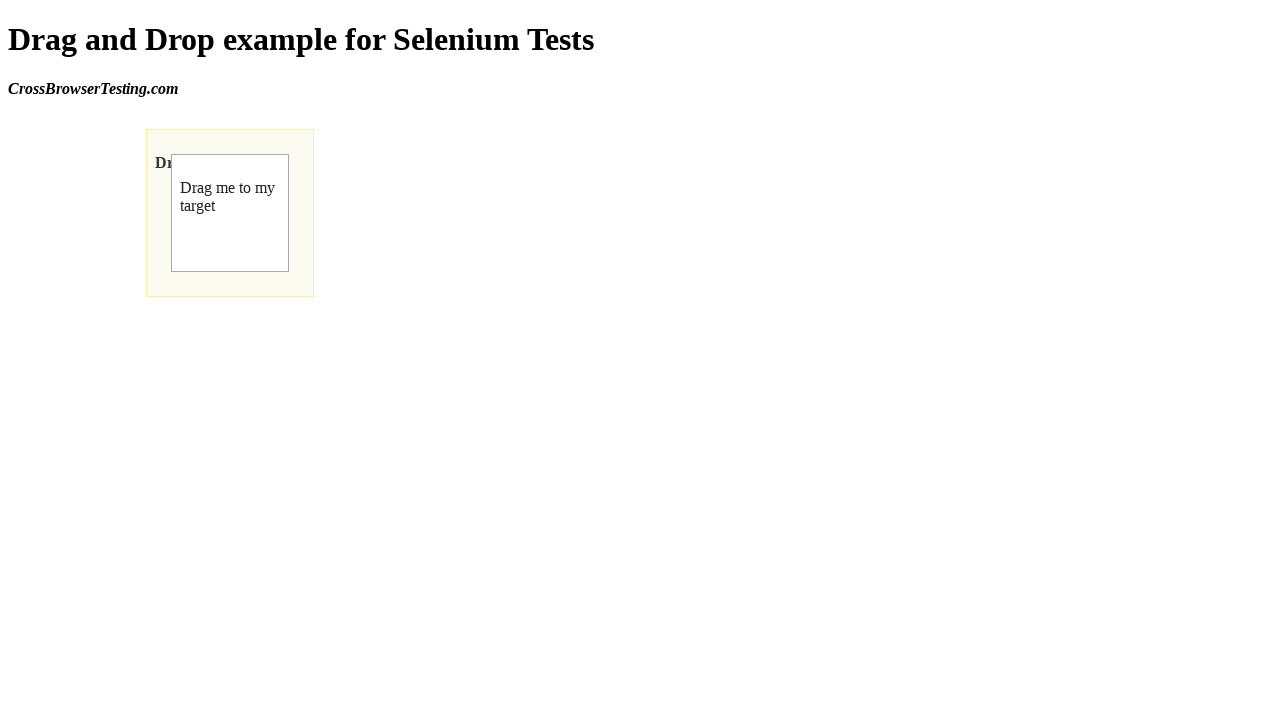

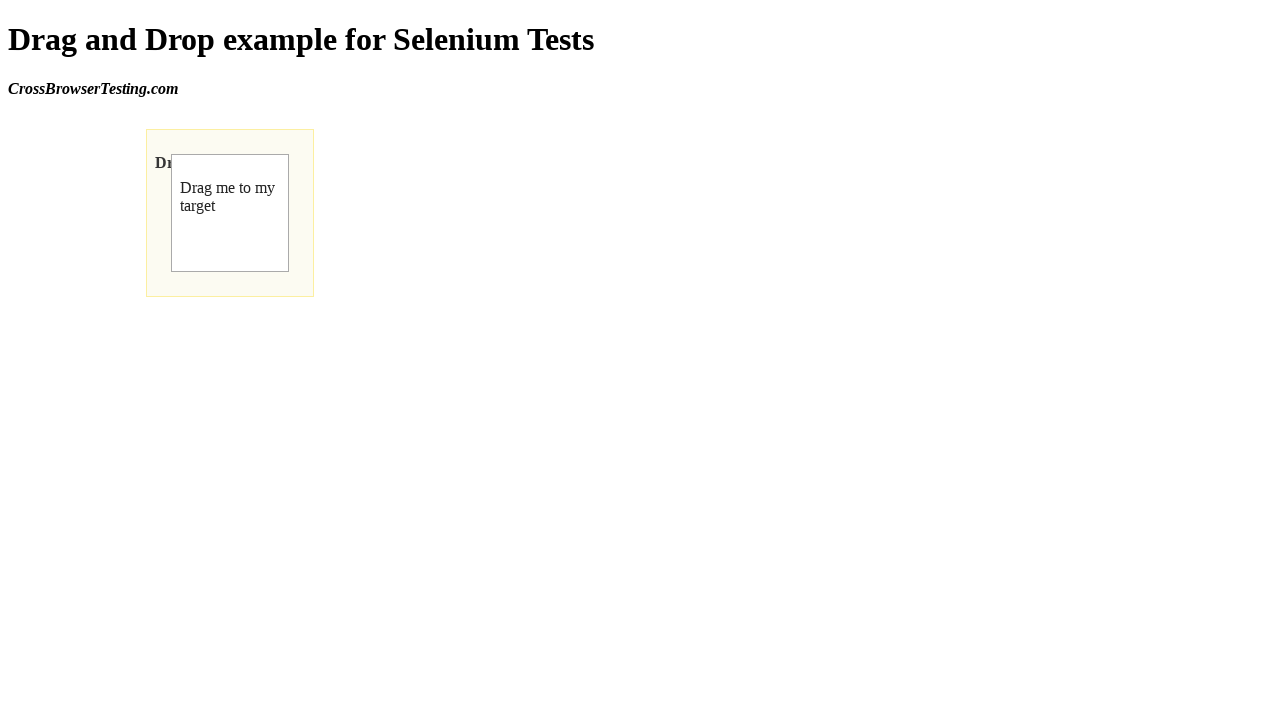